Tests add/remove elements functionality by navigating to the add/remove elements page and clicking the add button 10 times

Starting URL: https://the-internet.herokuapp.com/

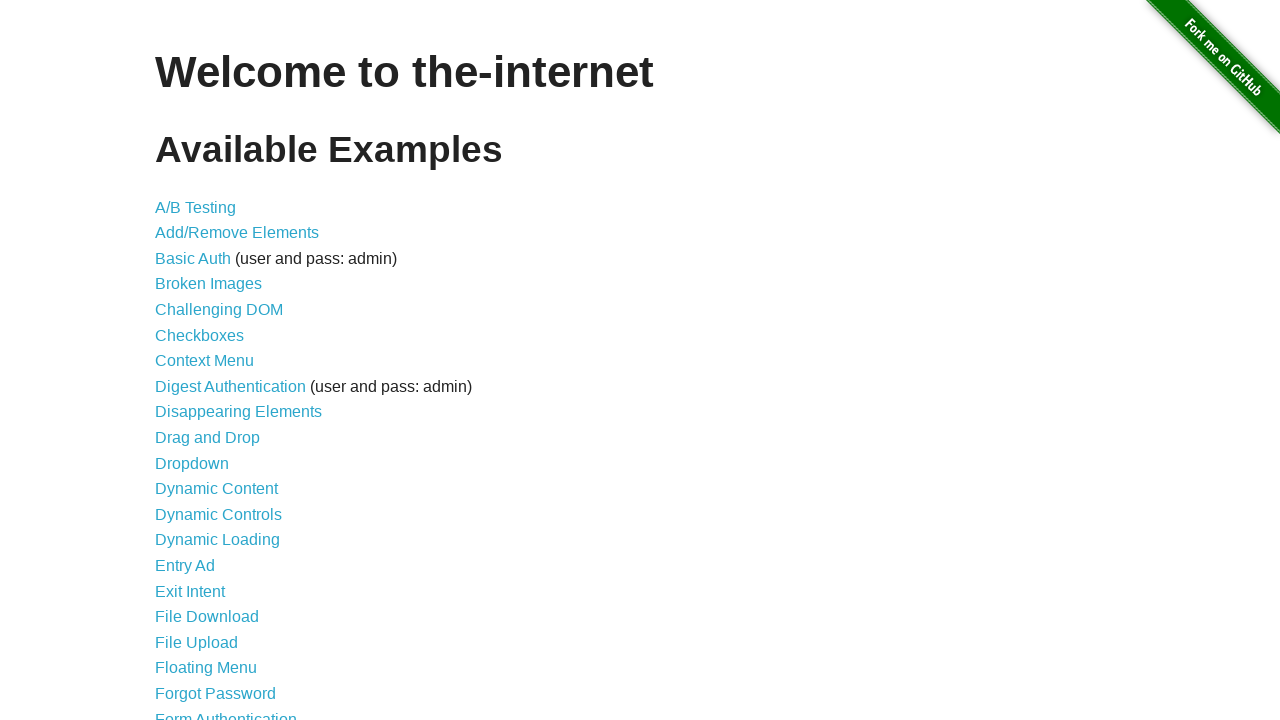

Navigated to Add/Remove Elements page at (237, 233) on a[href='/add_remove_elements/']
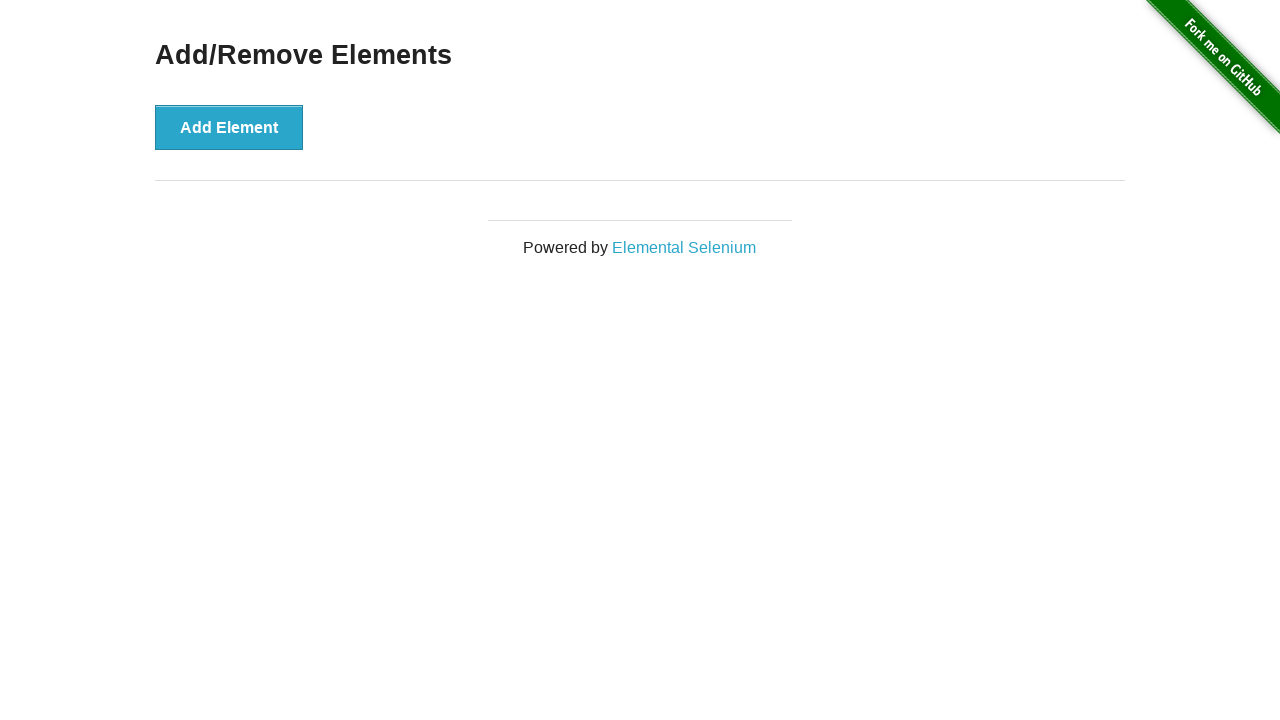

Clicked Add Element button (iteration 1 of 10) at (229, 127) on button[onclick='addElement()']
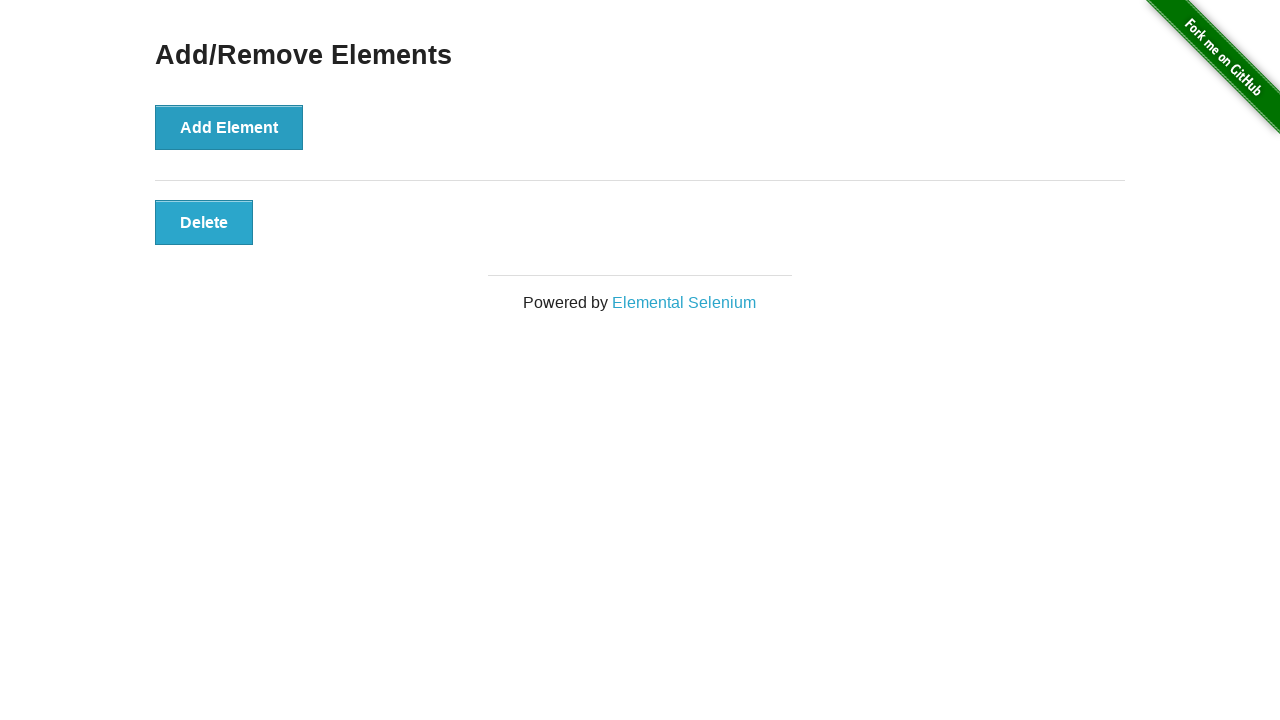

Clicked Add Element button (iteration 2 of 10) at (229, 127) on button[onclick='addElement()']
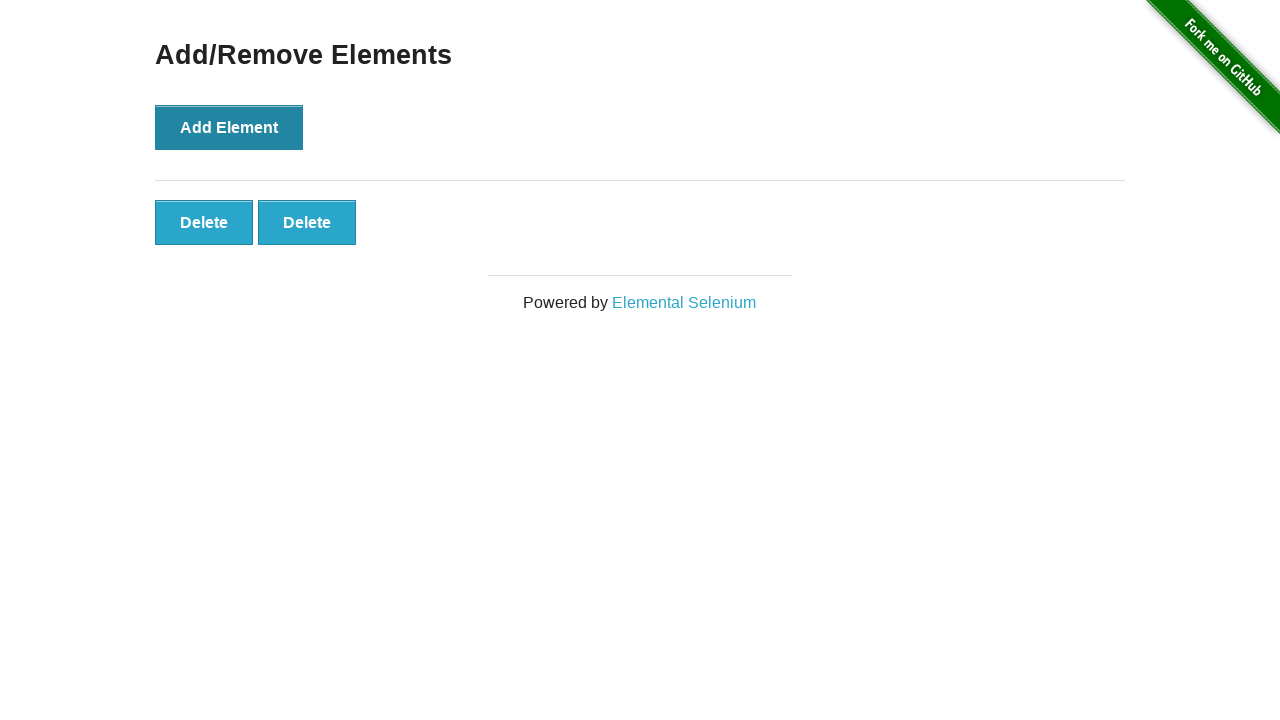

Clicked Add Element button (iteration 3 of 10) at (229, 127) on button[onclick='addElement()']
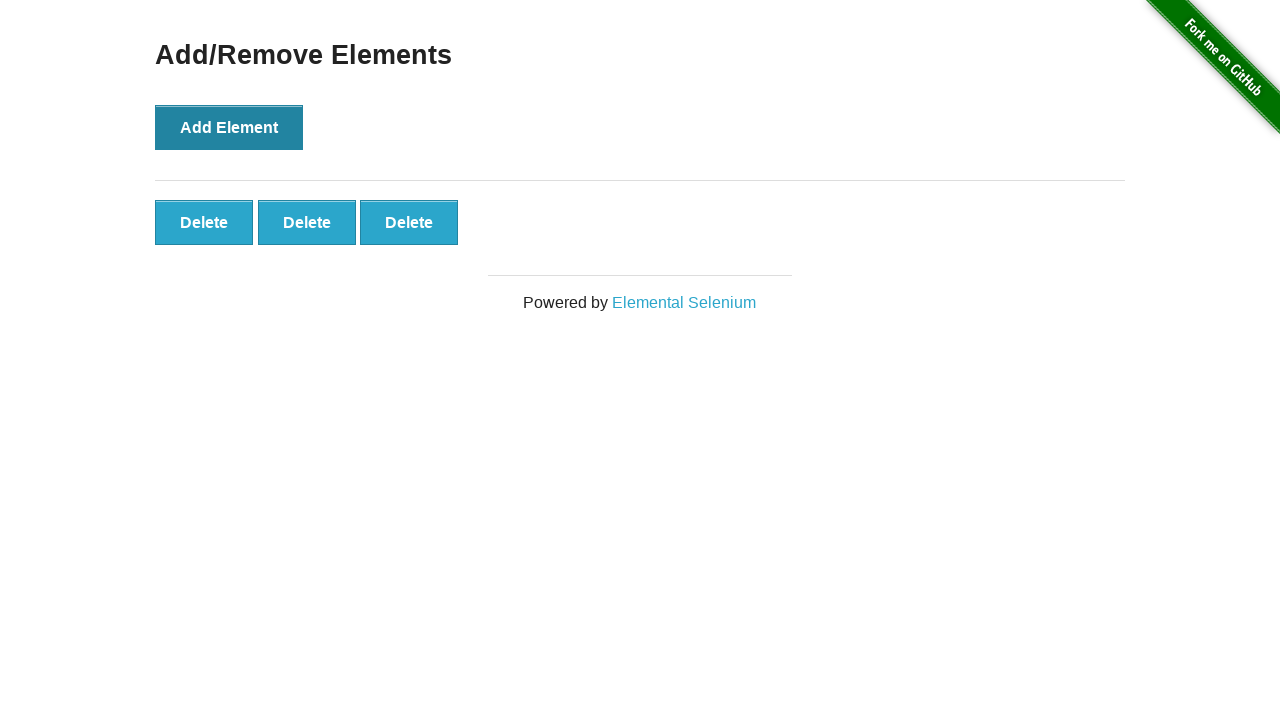

Clicked Add Element button (iteration 4 of 10) at (229, 127) on button[onclick='addElement()']
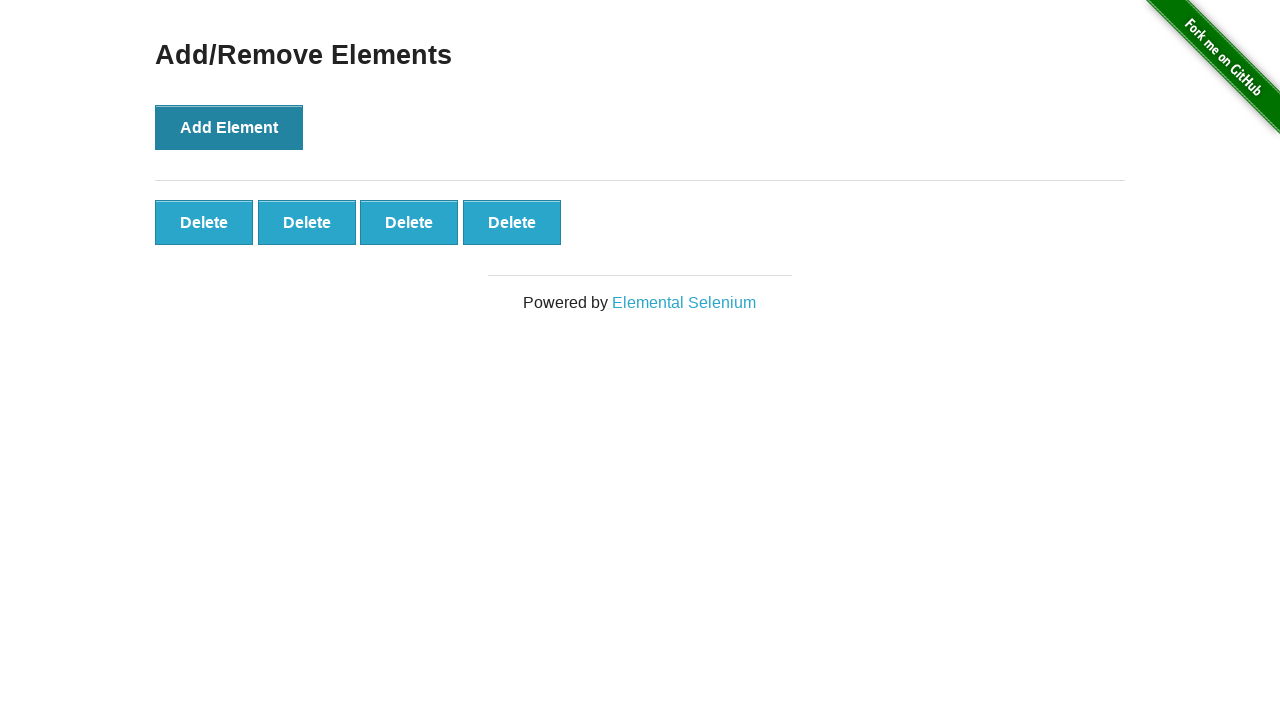

Clicked Add Element button (iteration 5 of 10) at (229, 127) on button[onclick='addElement()']
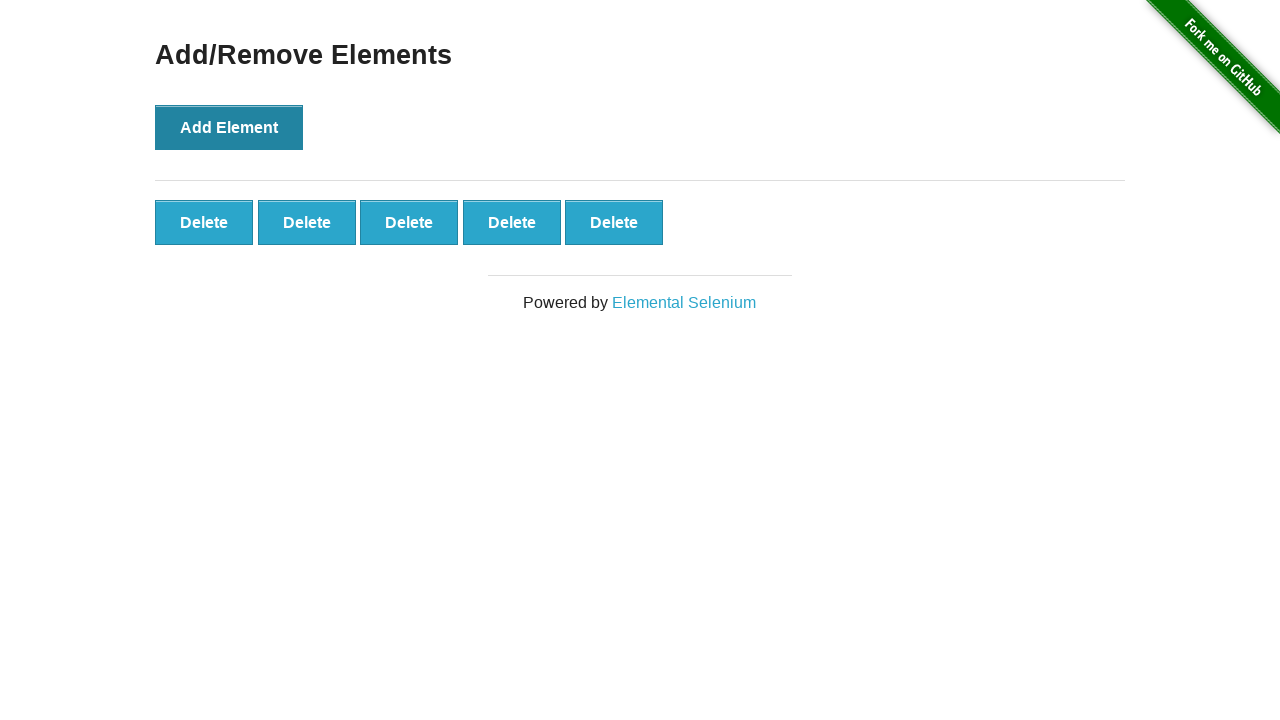

Clicked Add Element button (iteration 6 of 10) at (229, 127) on button[onclick='addElement()']
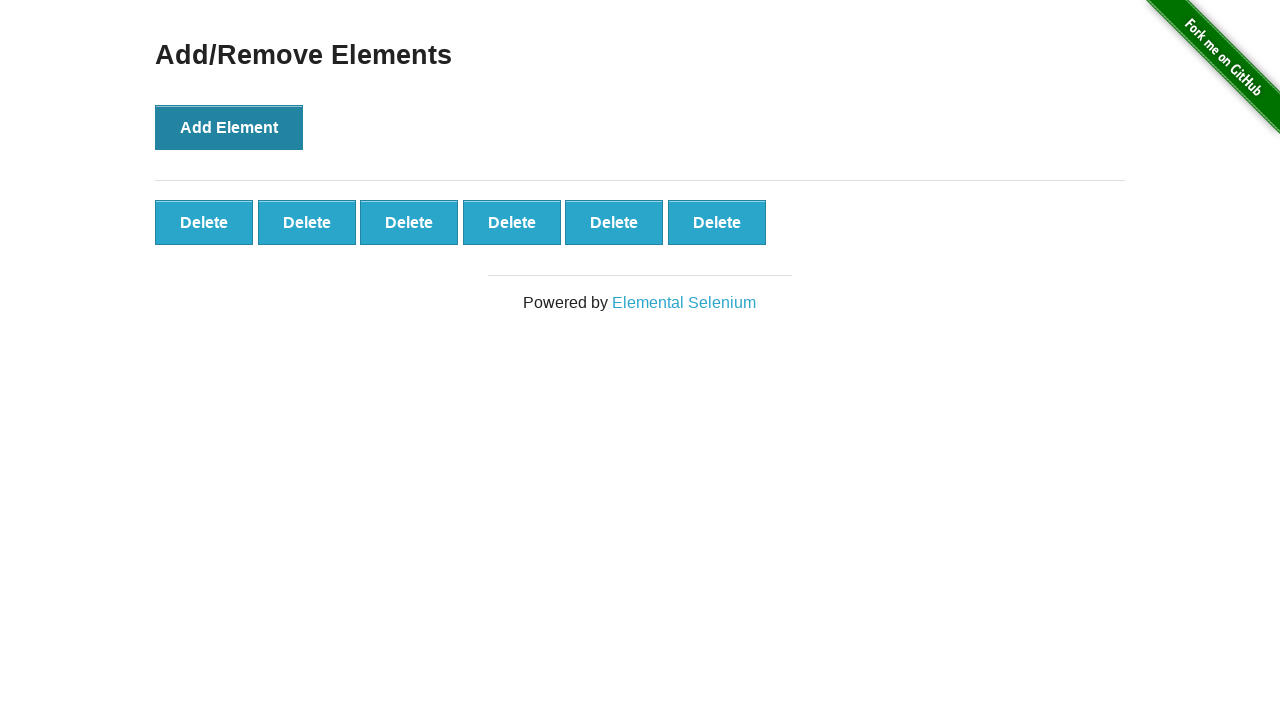

Clicked Add Element button (iteration 7 of 10) at (229, 127) on button[onclick='addElement()']
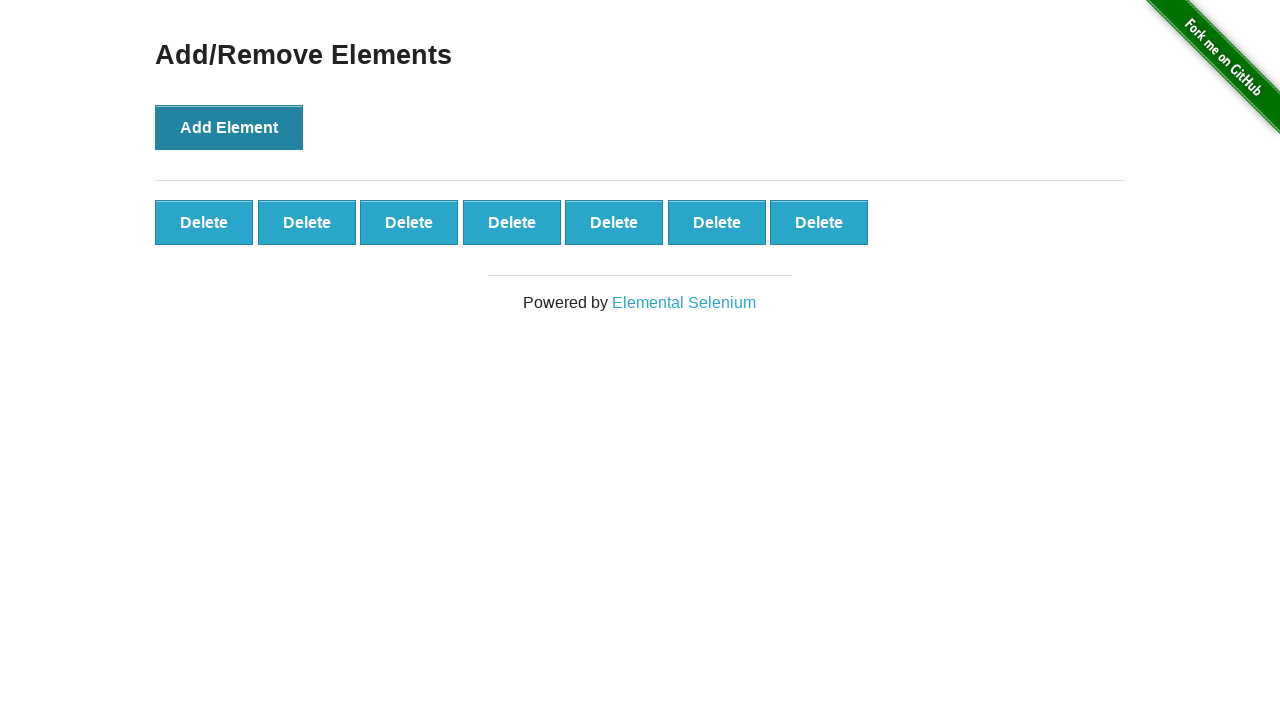

Clicked Add Element button (iteration 8 of 10) at (229, 127) on button[onclick='addElement()']
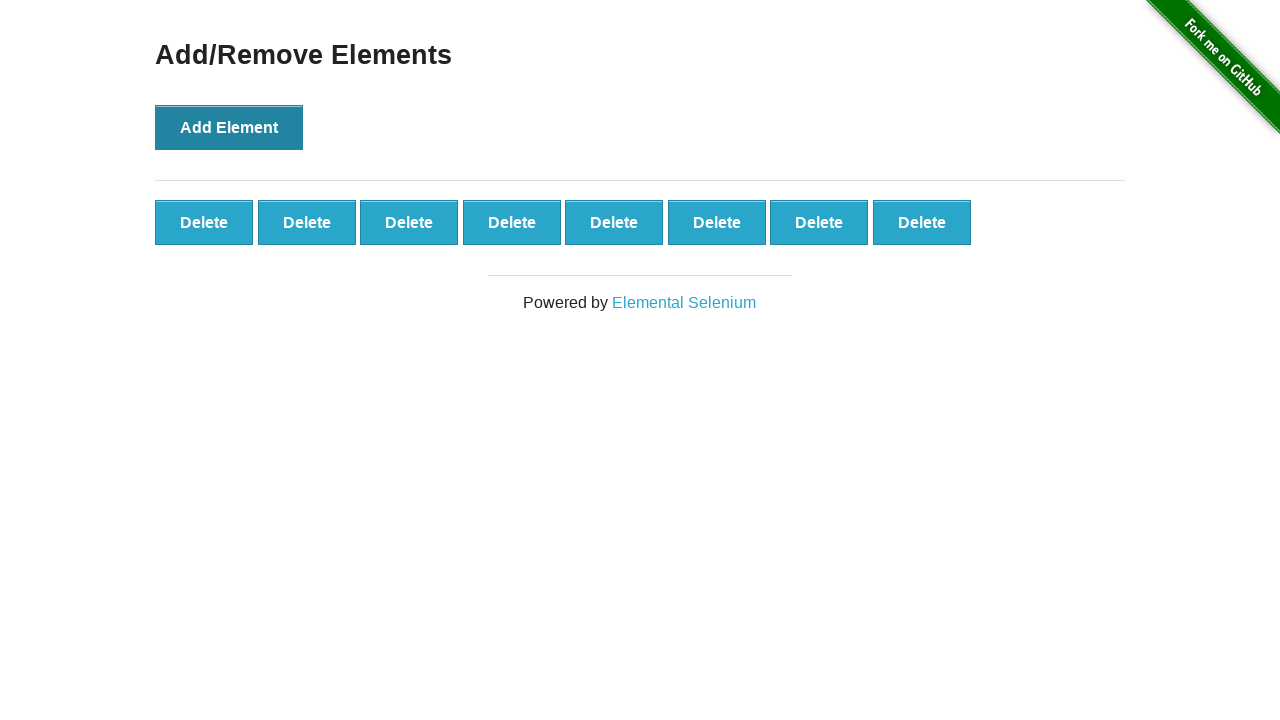

Clicked Add Element button (iteration 9 of 10) at (229, 127) on button[onclick='addElement()']
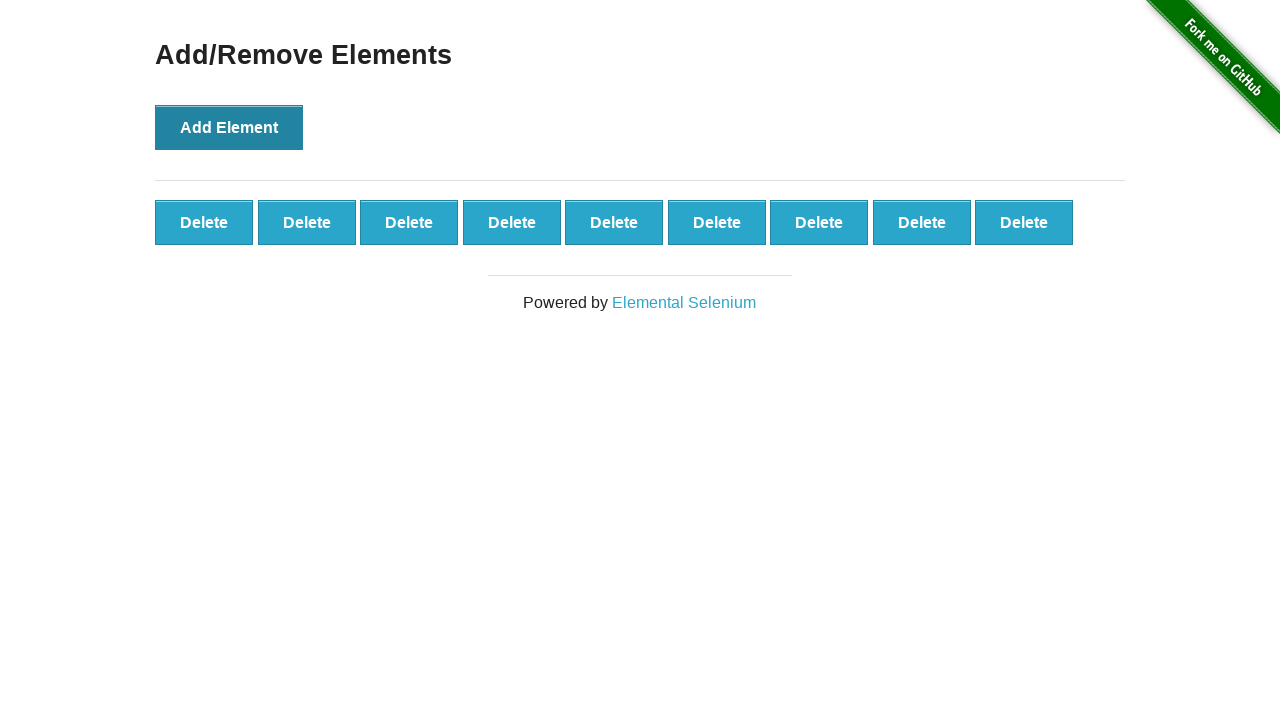

Clicked Add Element button (iteration 10 of 10) at (229, 127) on button[onclick='addElement()']
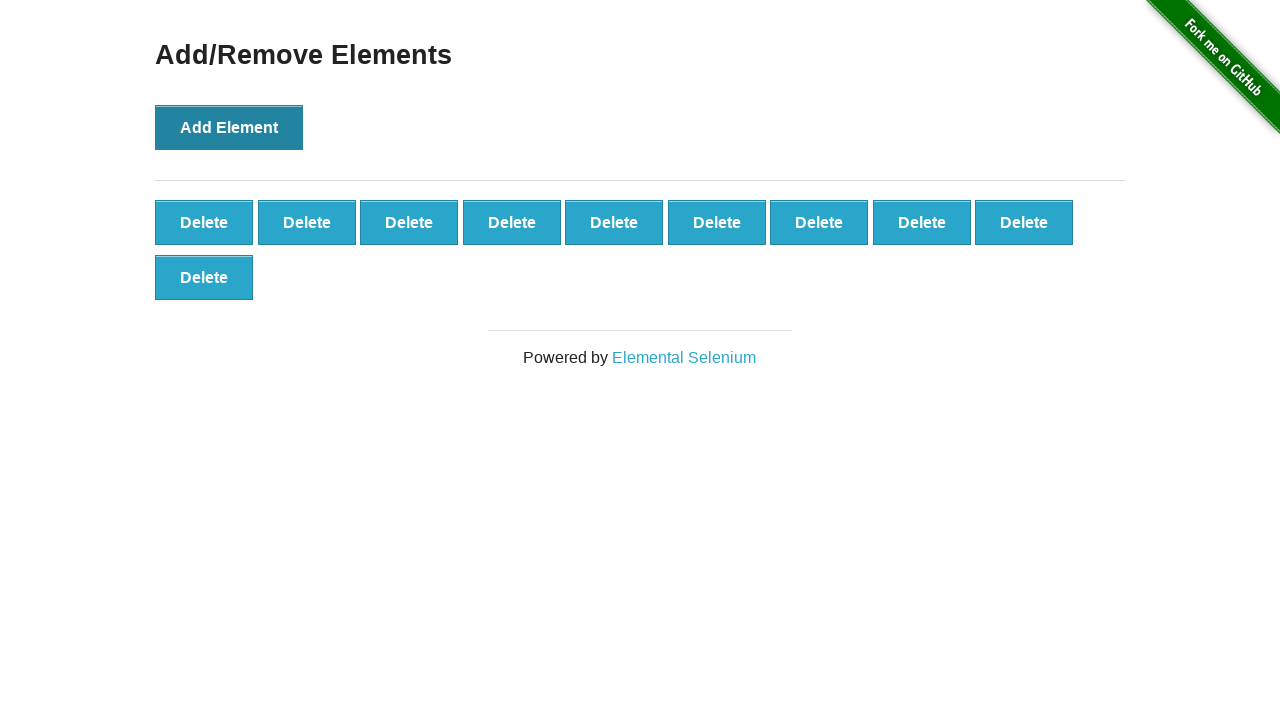

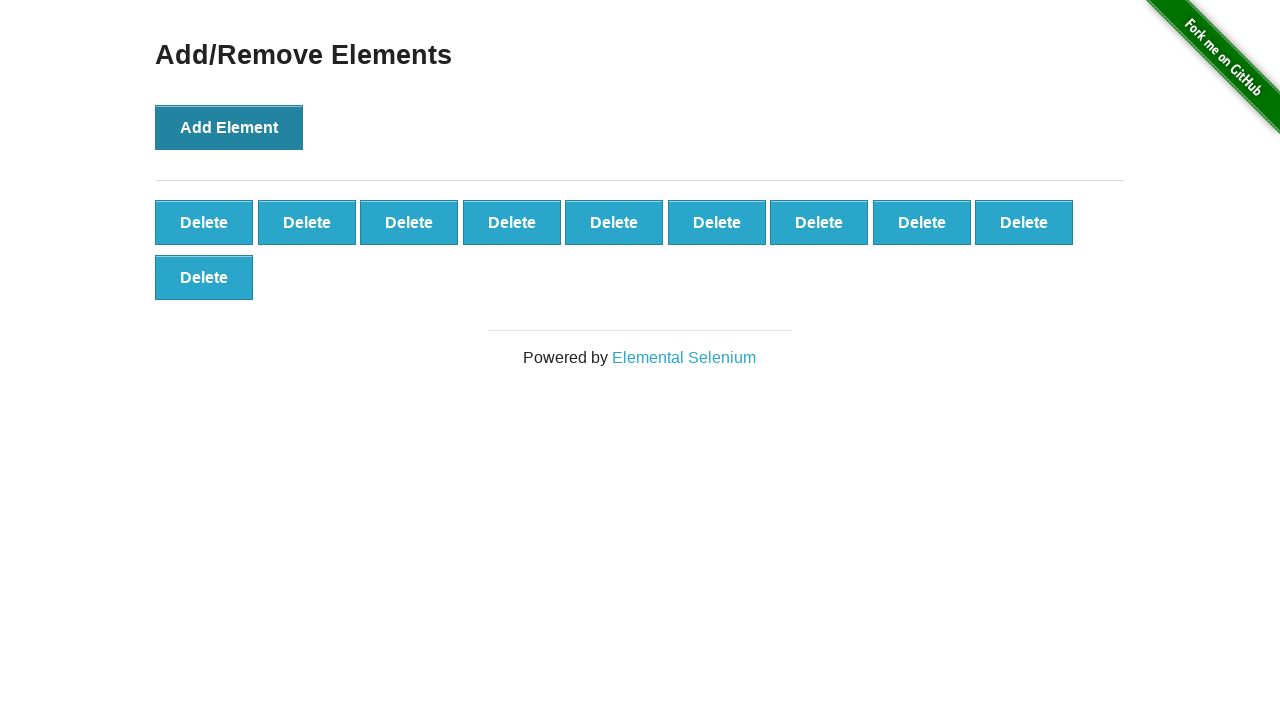